Tests opening a new tab and switching between the original tab and the new tab.

Starting URL: https://codenboxautomationlab.com/practice/

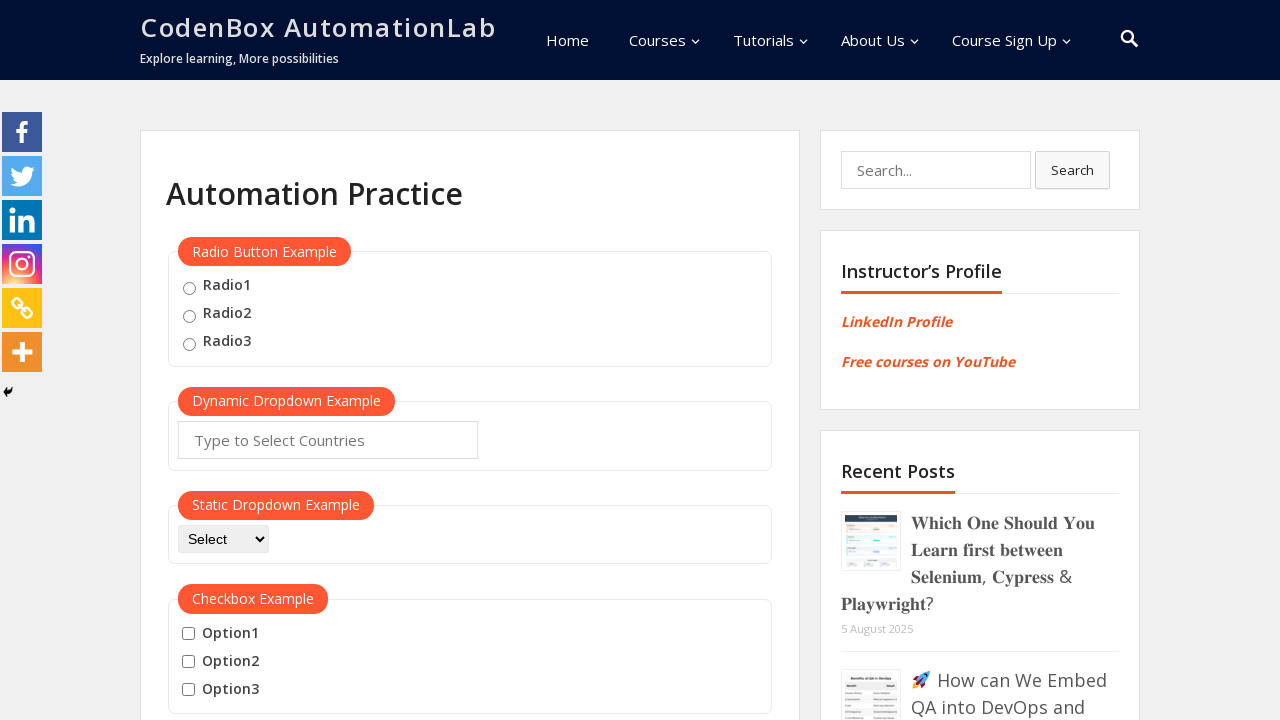

Clicked button to open new tab at (210, 361) on #opentab
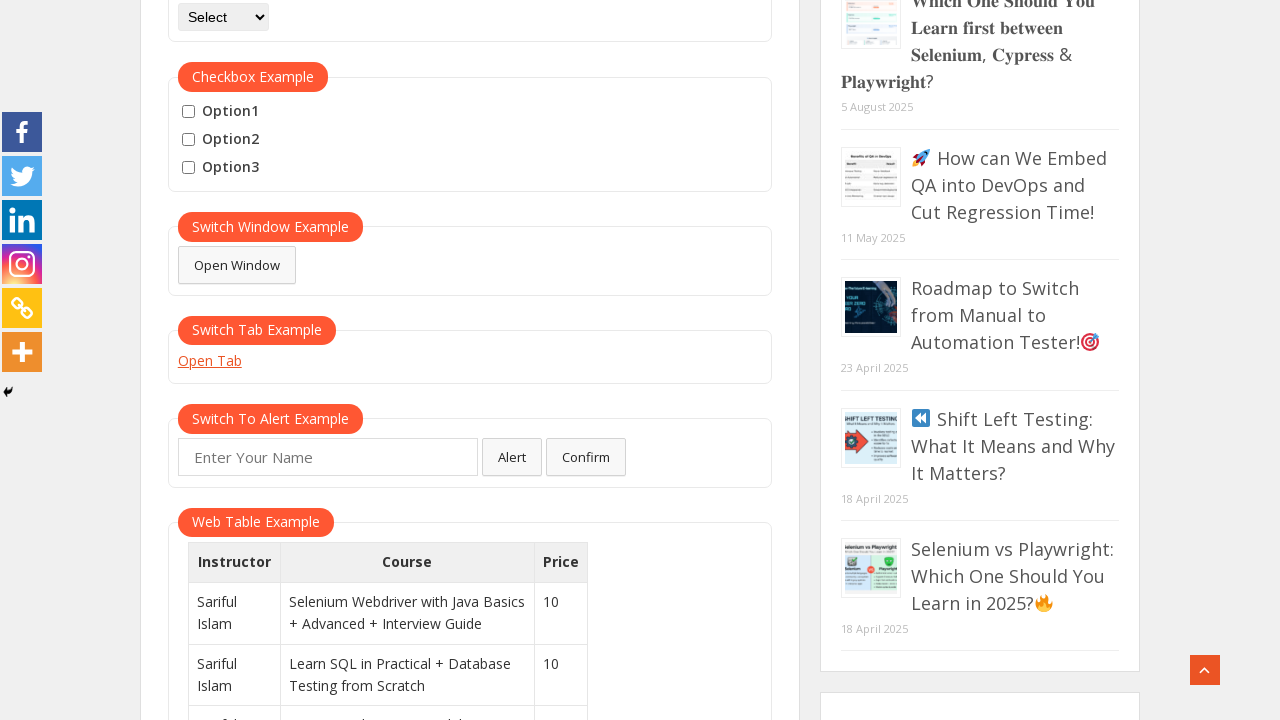

New tab opened and captured
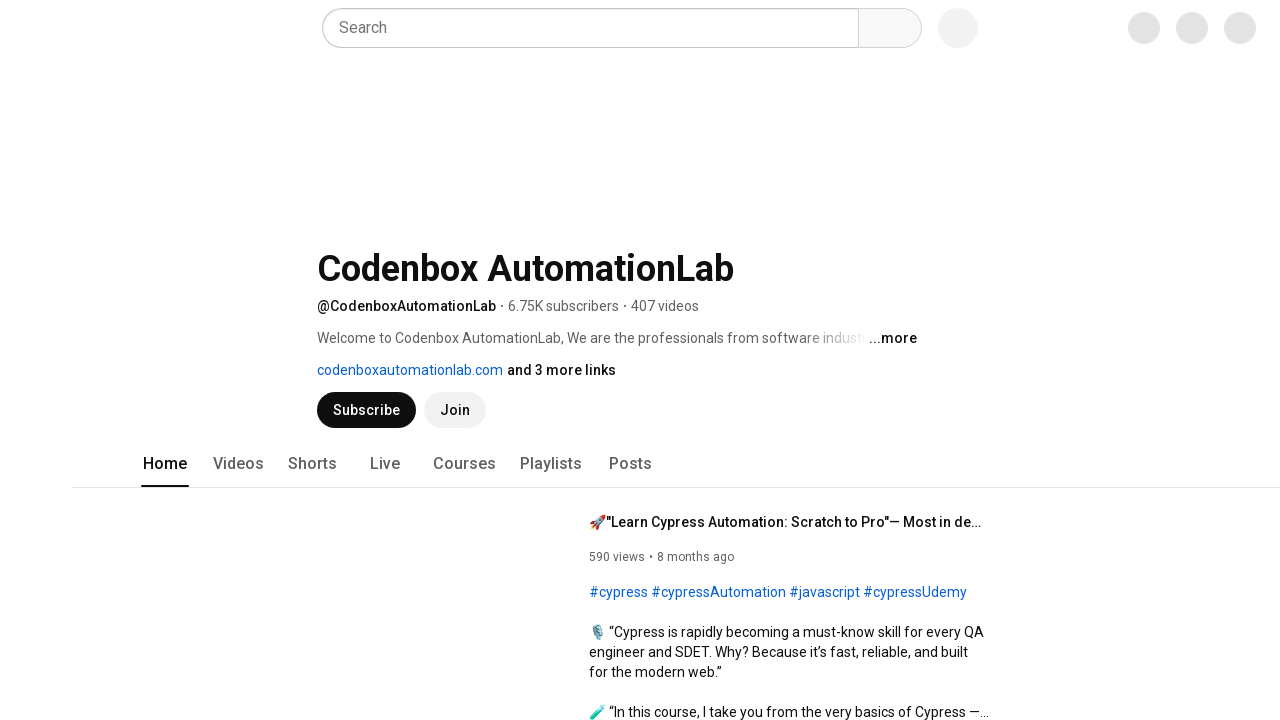

New tab page load state completed
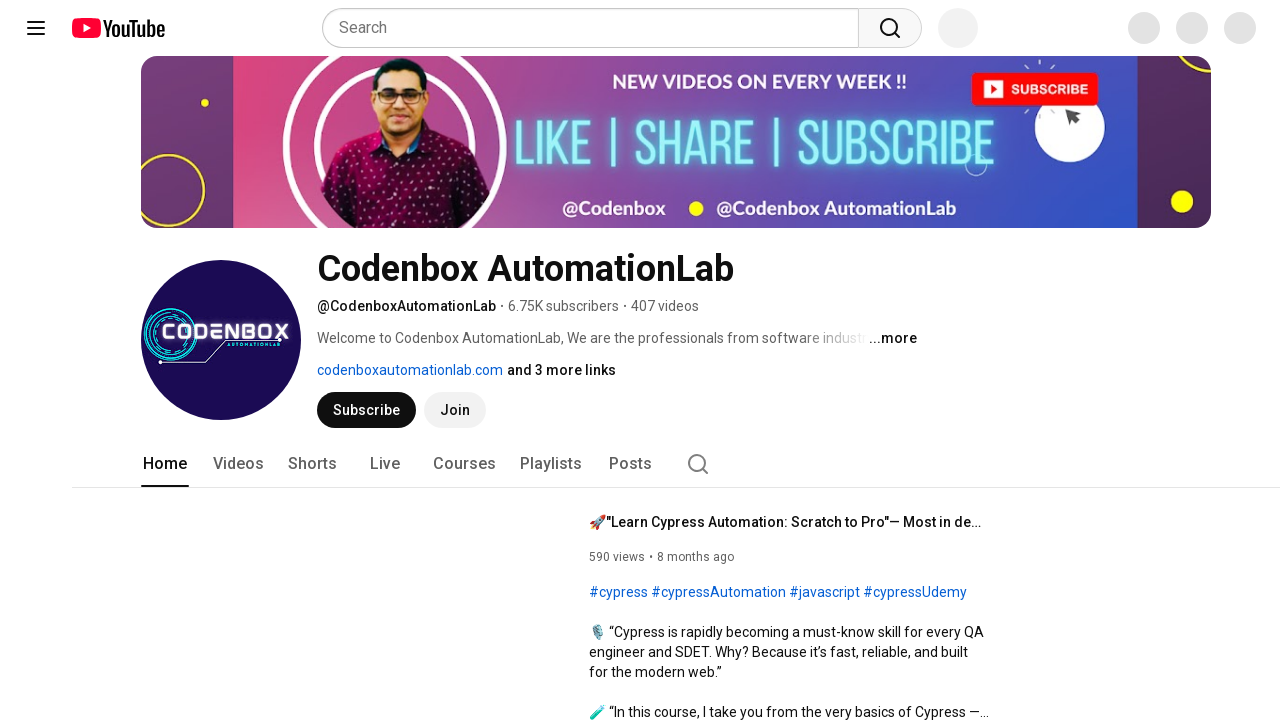

Waited 1000ms to verify new tab loaded
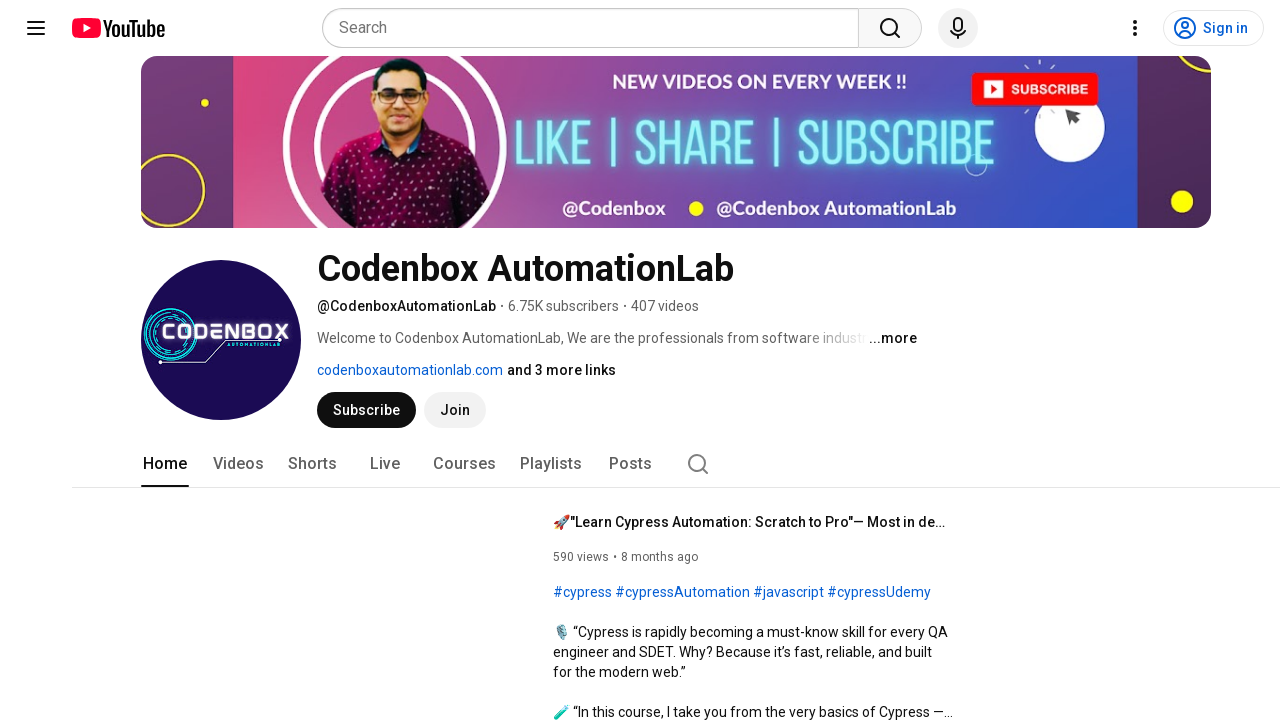

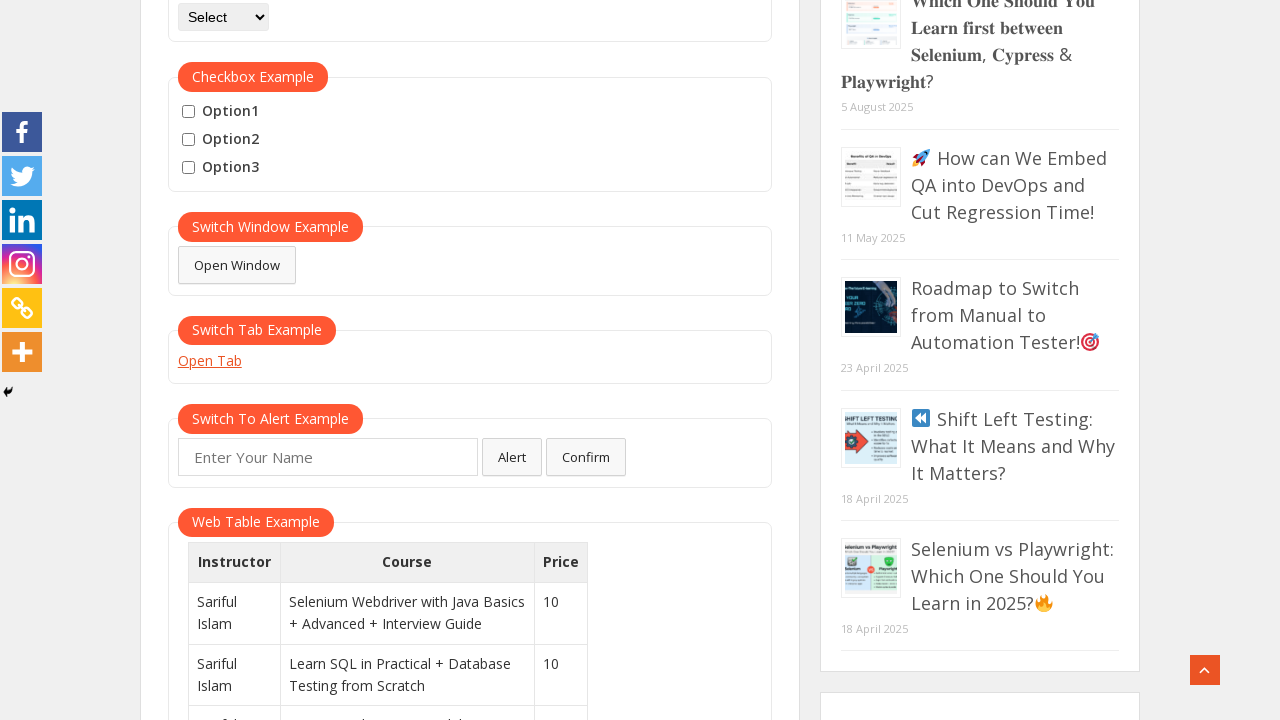